Opens the Flipkart e-commerce website homepage and maximizes the browser window to verify the site loads correctly.

Starting URL: https://www.flipkart.com/

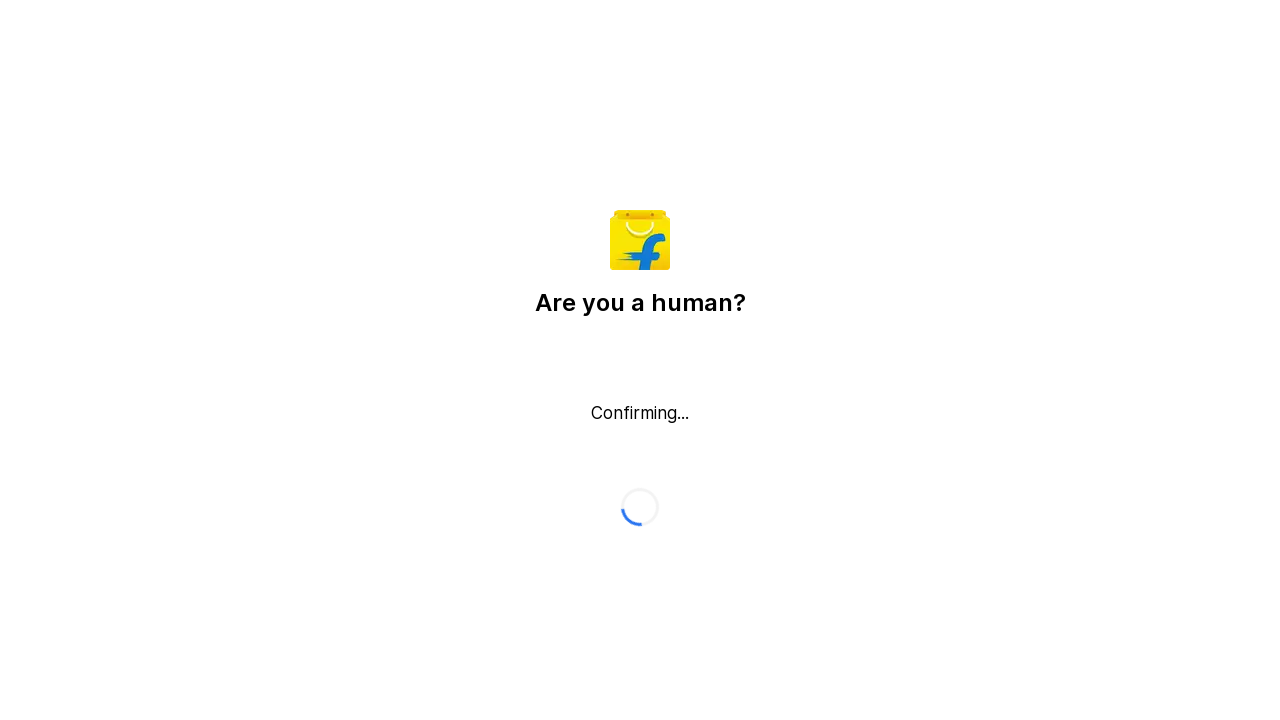

Set viewport size to 1920x1080 to maximize browser window
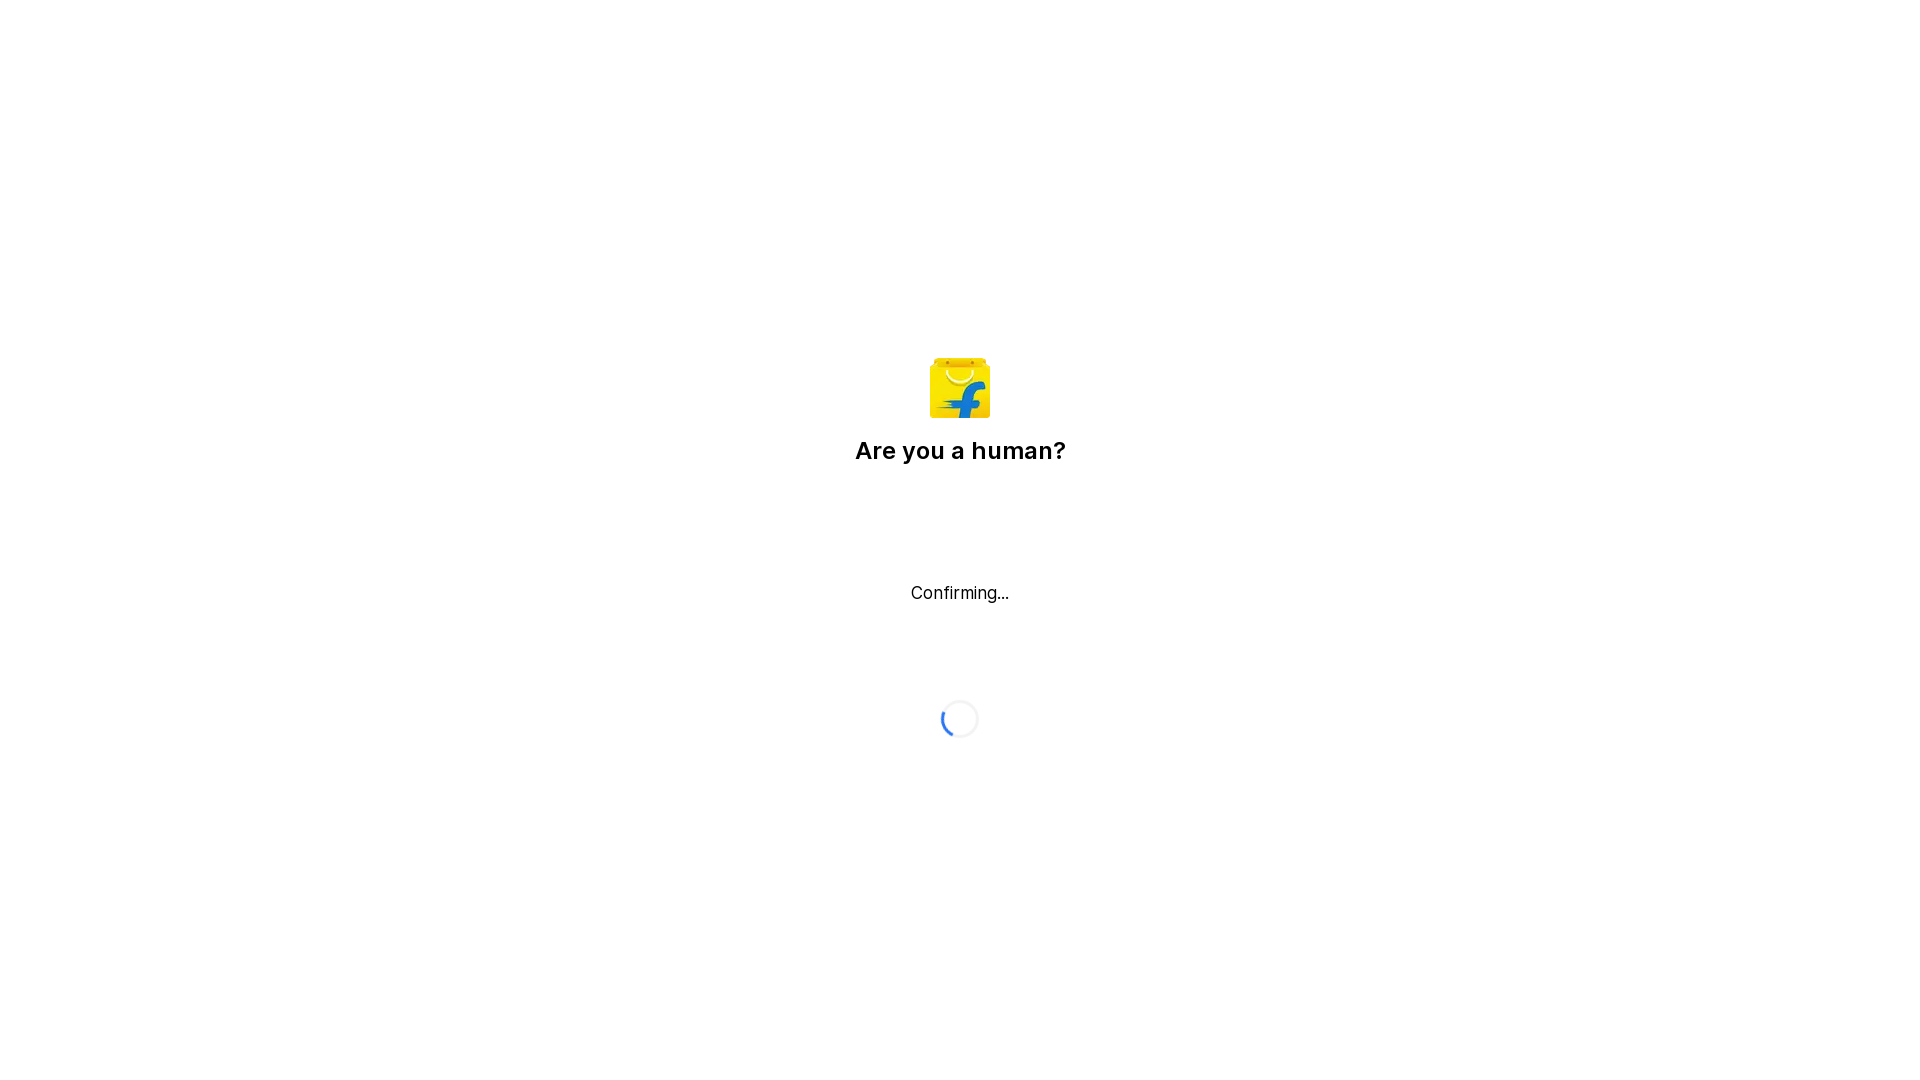

Flipkart homepage loaded successfully with DOM content ready
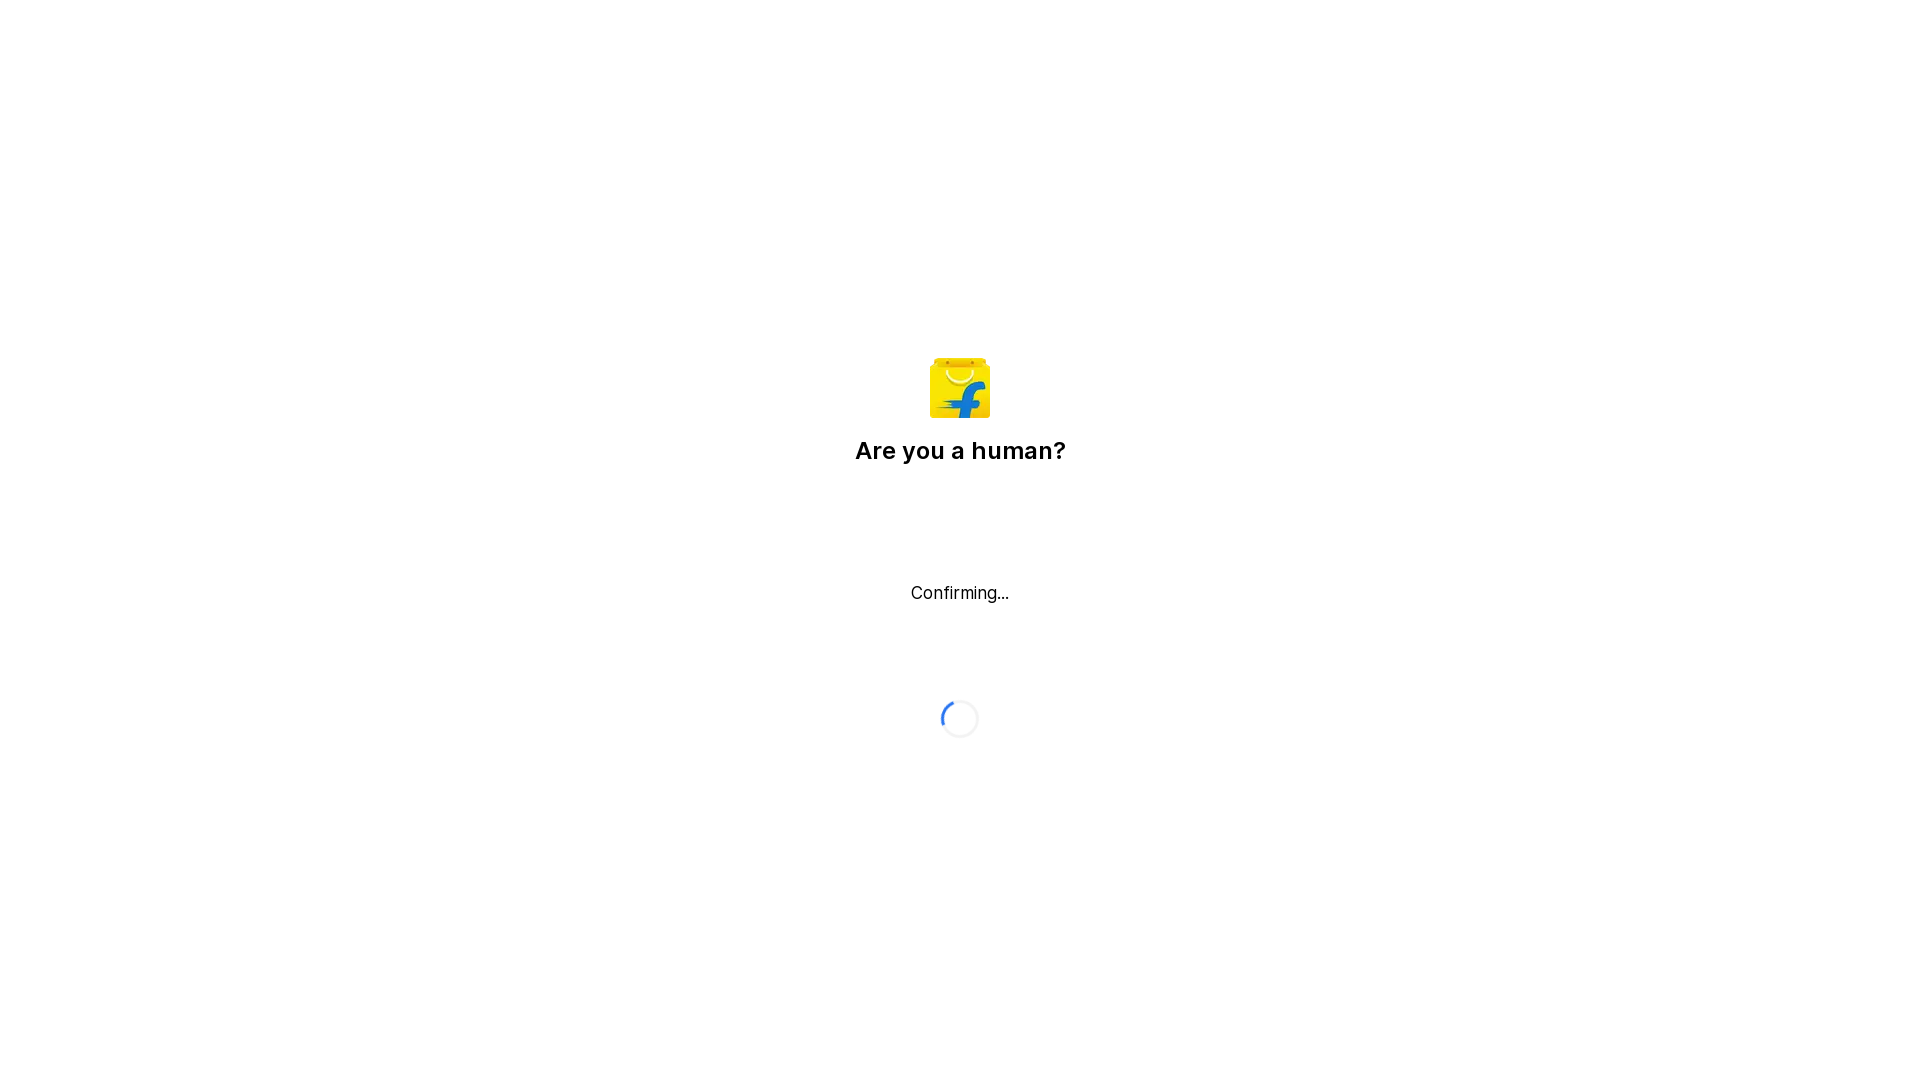

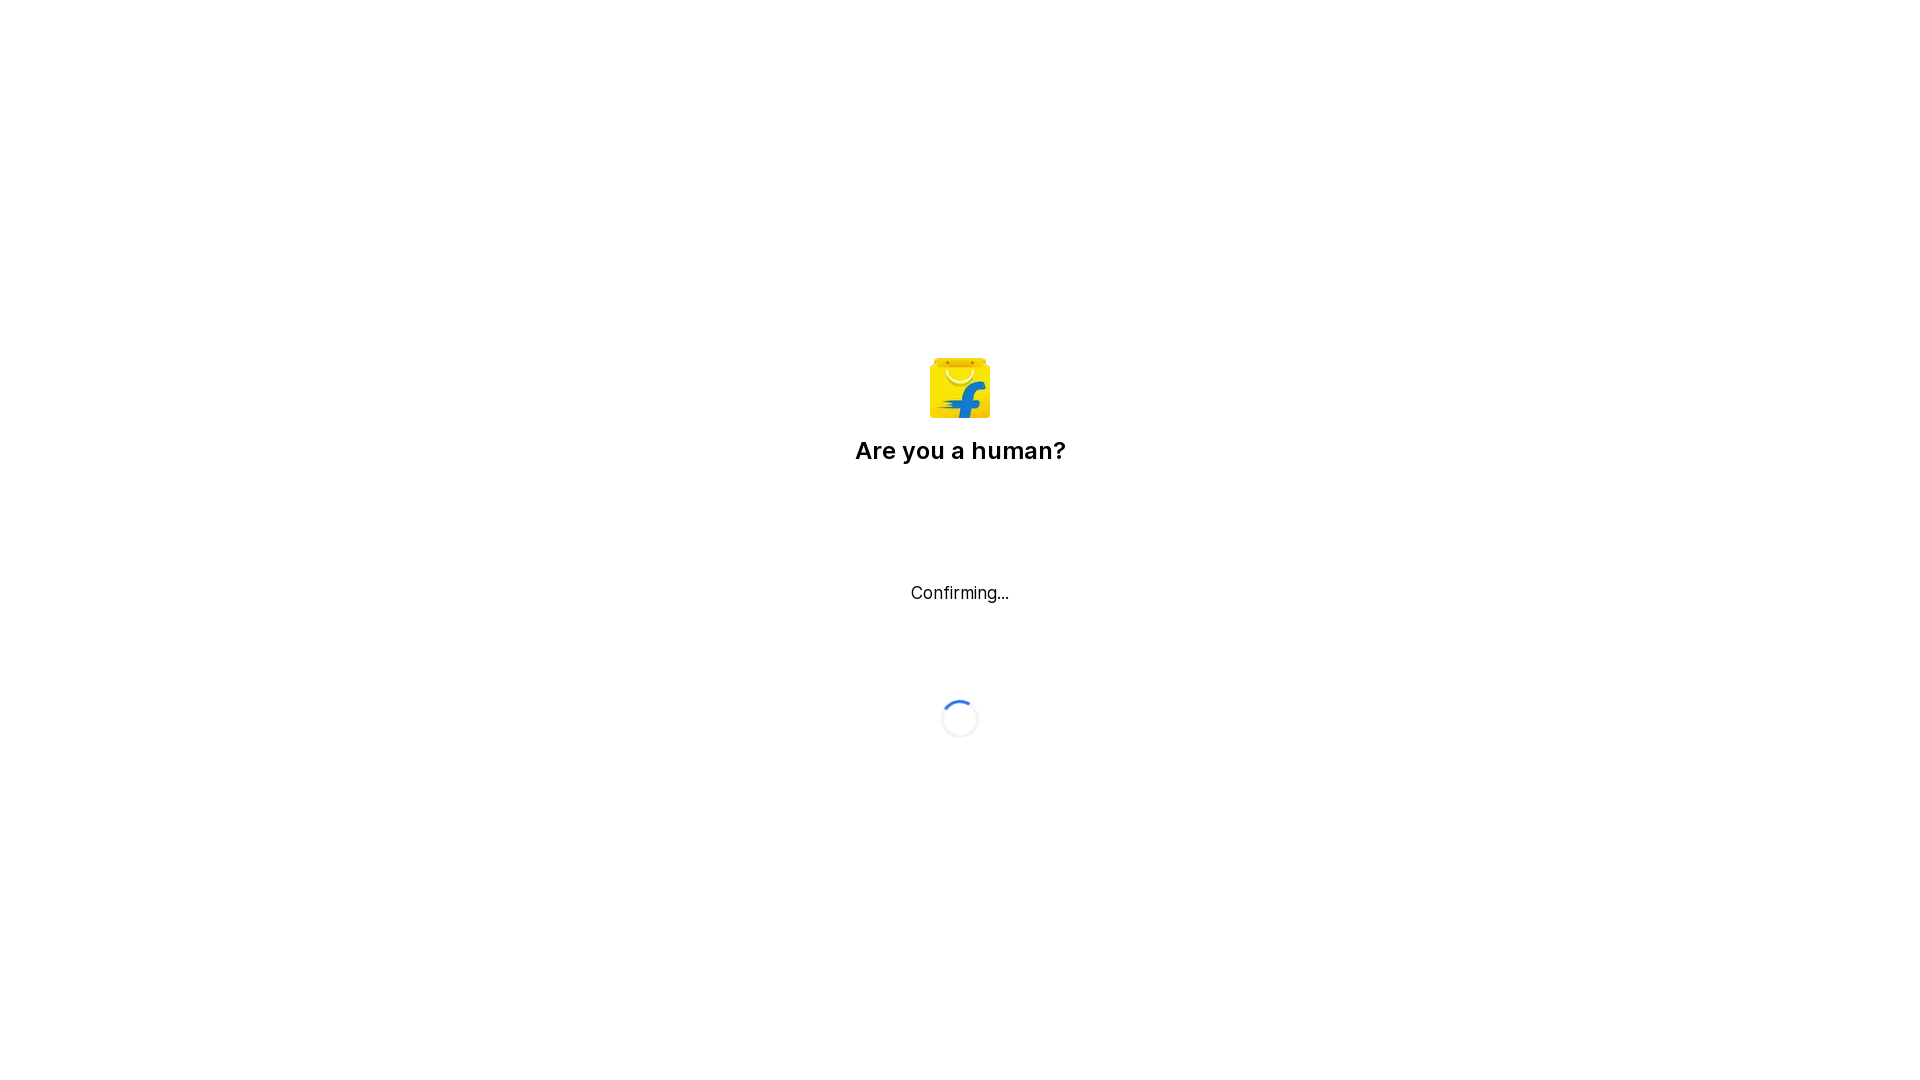